Tests JavaScript alert box handling by clicking a button that triggers an alert and then accepting the alert dialog

Starting URL: https://echoecho.com/javascript4.htm

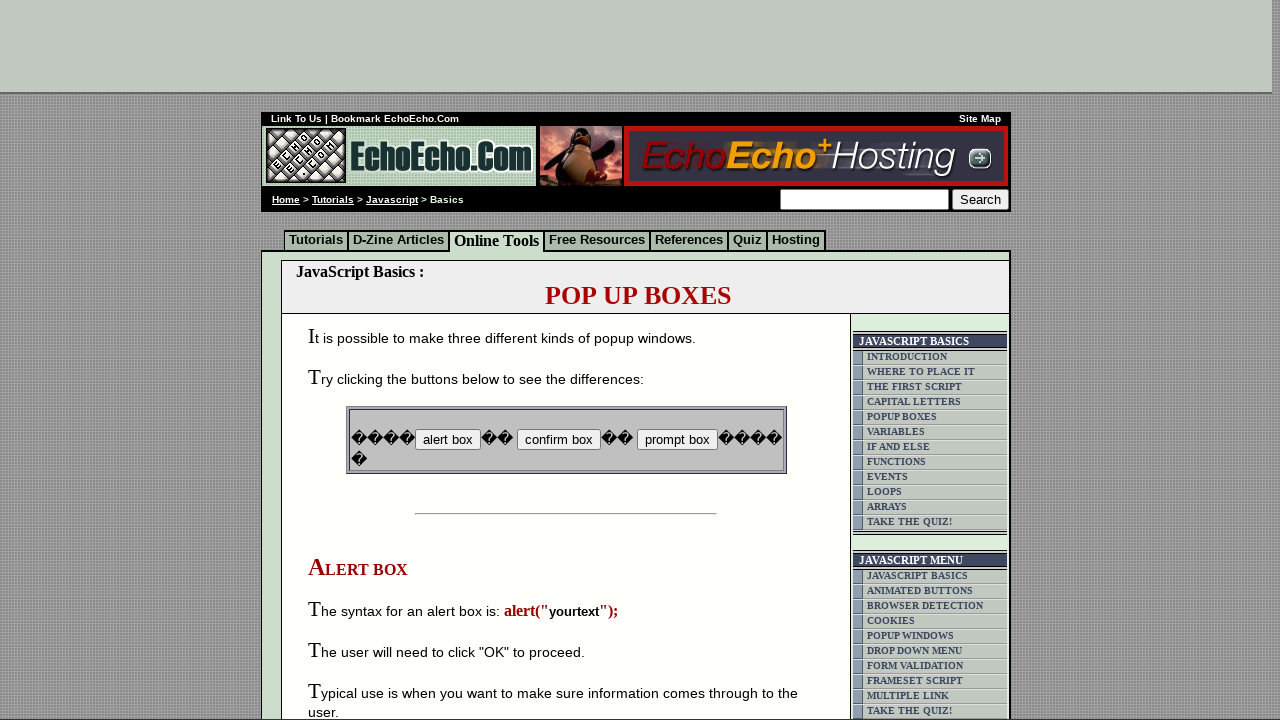

Set up dialog handler to accept alerts
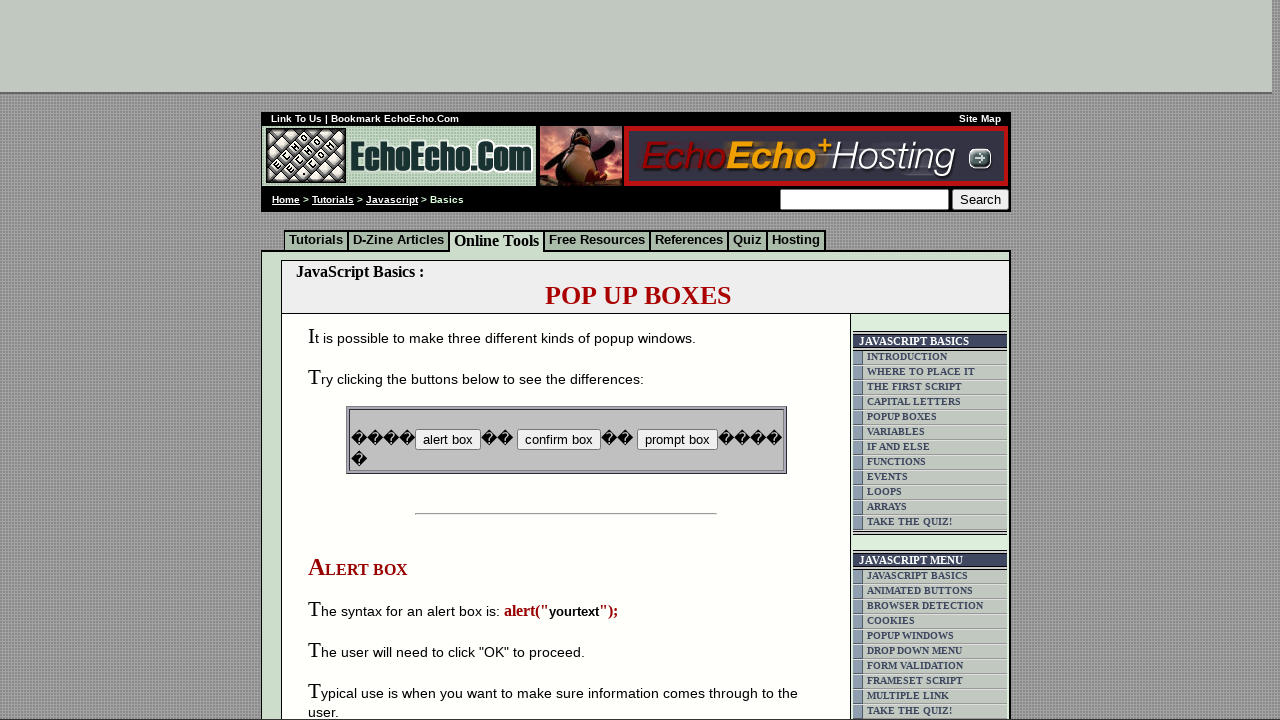

Clicked button to trigger JavaScript alert box at (448, 440) on input[name='B1']
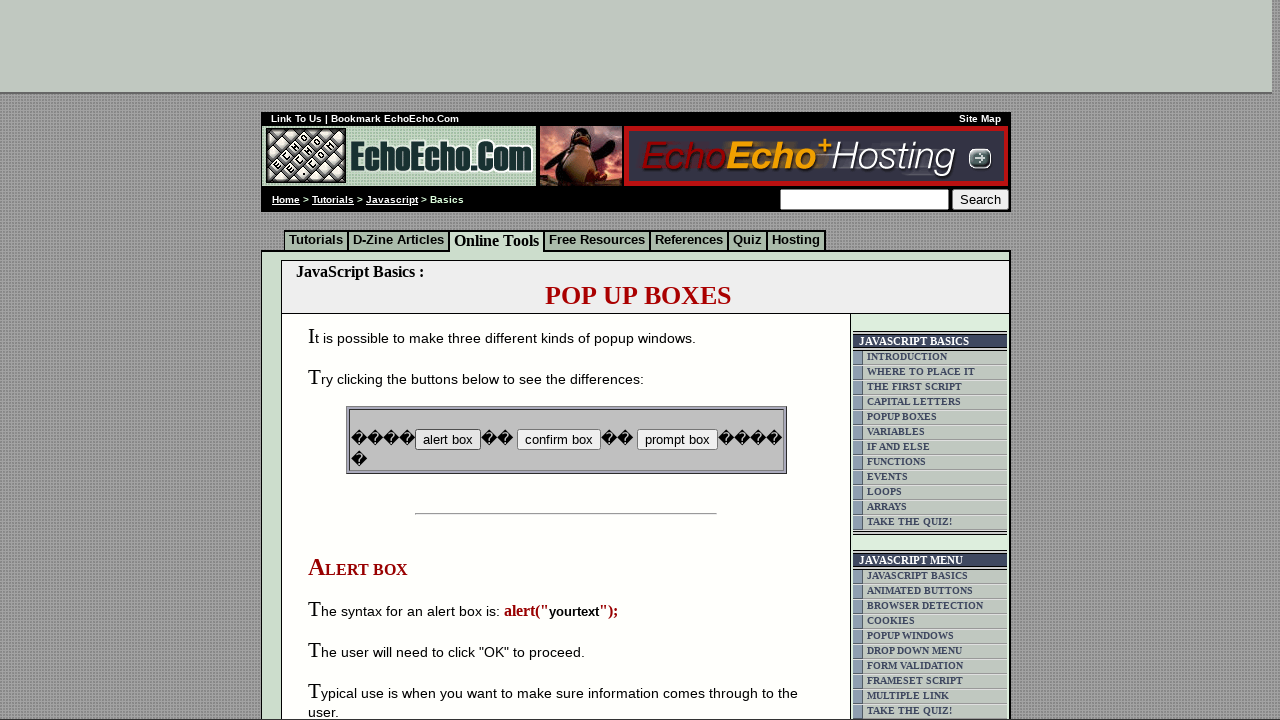

Alert dialog was accepted
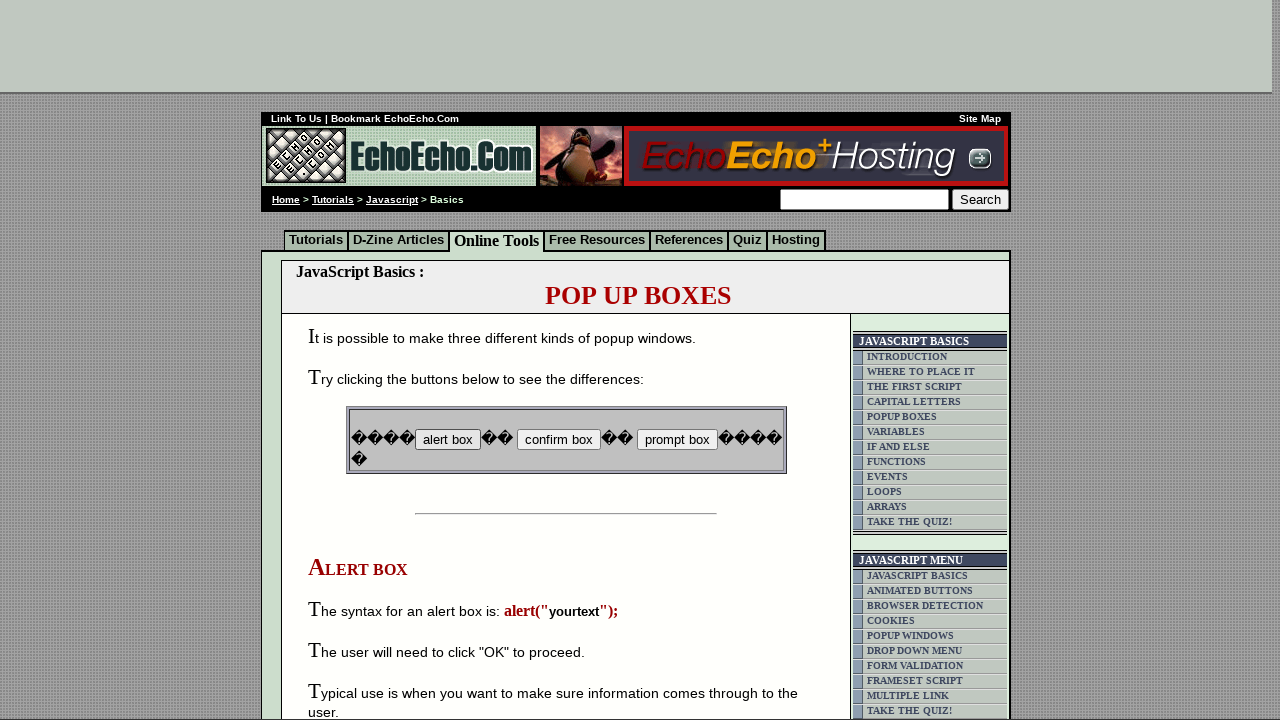

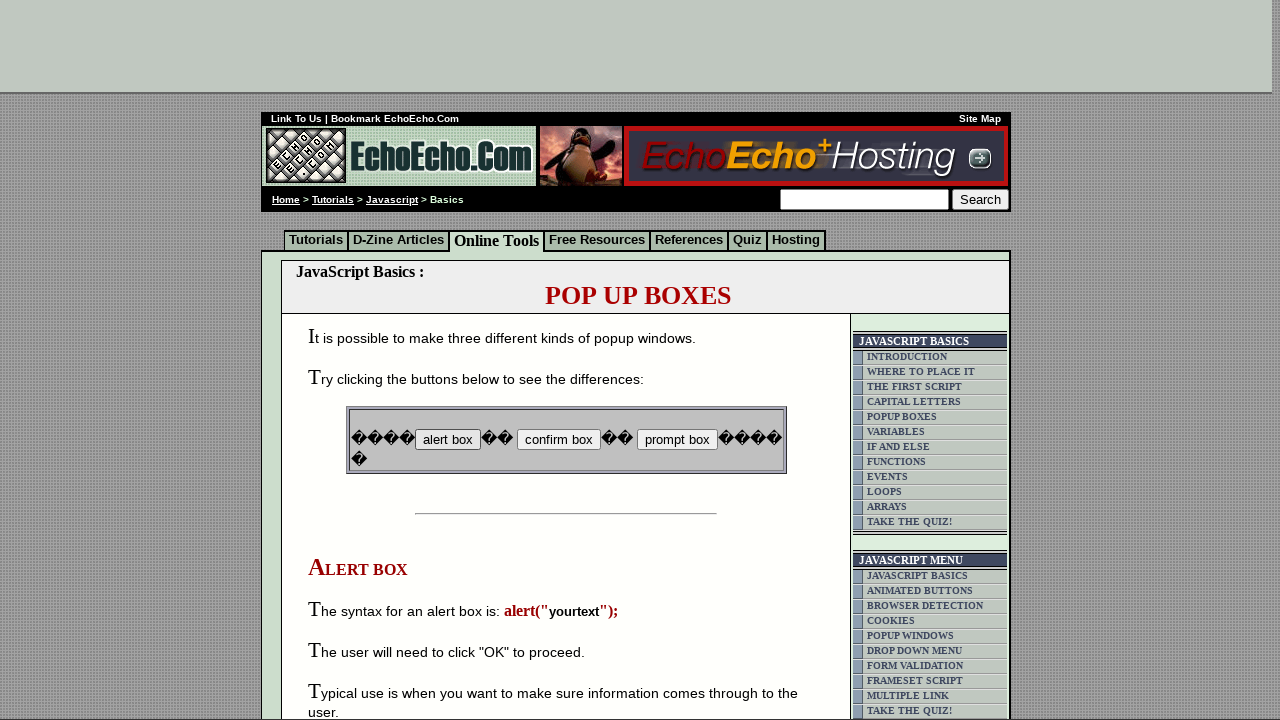